Tests multi-select list editor functionality by clicking on various list items including features and models in a DevExpress demo page

Starting URL: https://demos.devexpress.com/aspxeditorsdemos/ListEditors/MultiSelect.aspx

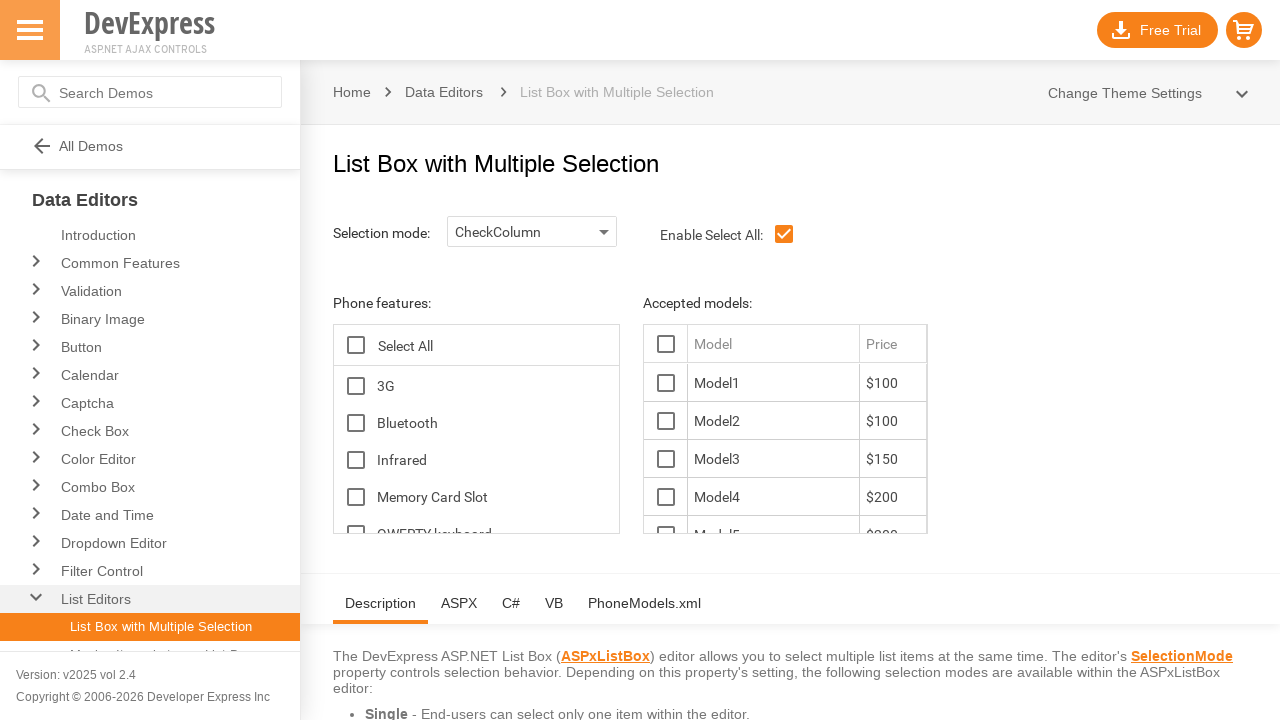

Clicked on the first feature item (flag) in the multi-select list at (498, 386) on td#ContentHolder_lbFeatures_LBI0T1
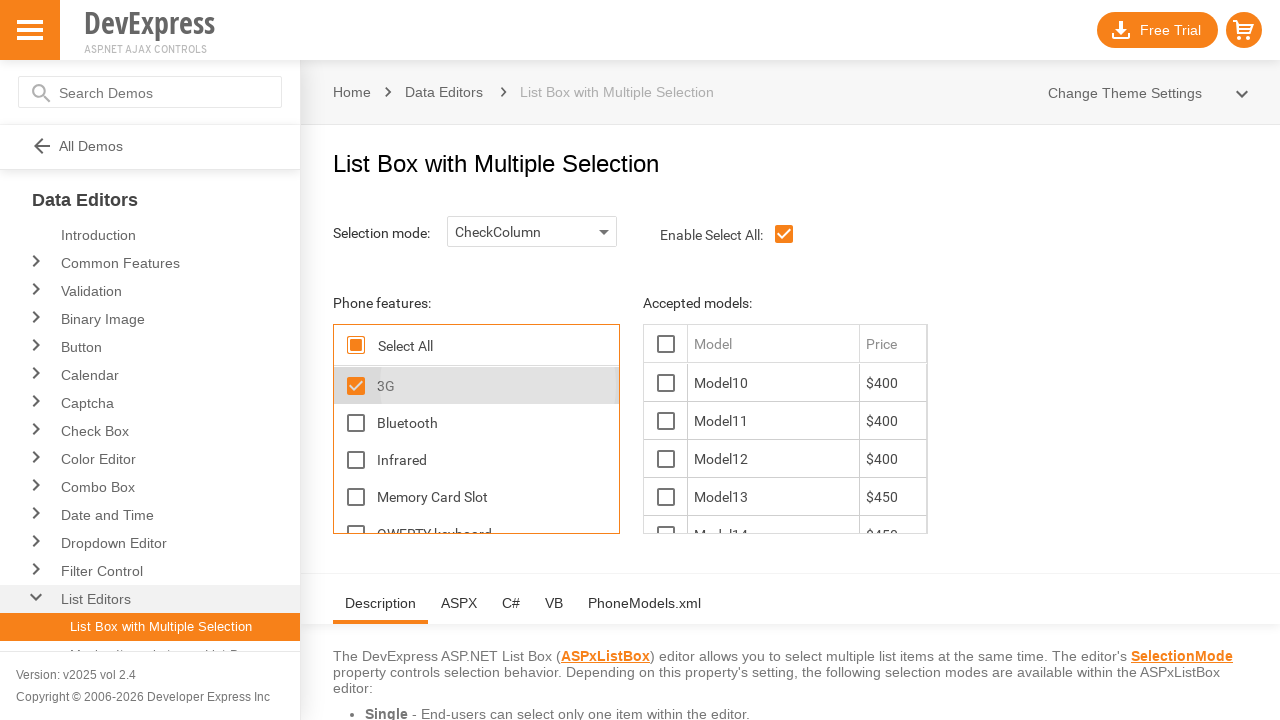

Clicked on the first model item in the multi-select list at (666, 383) on span#ContentHolder_lbModels_10_D
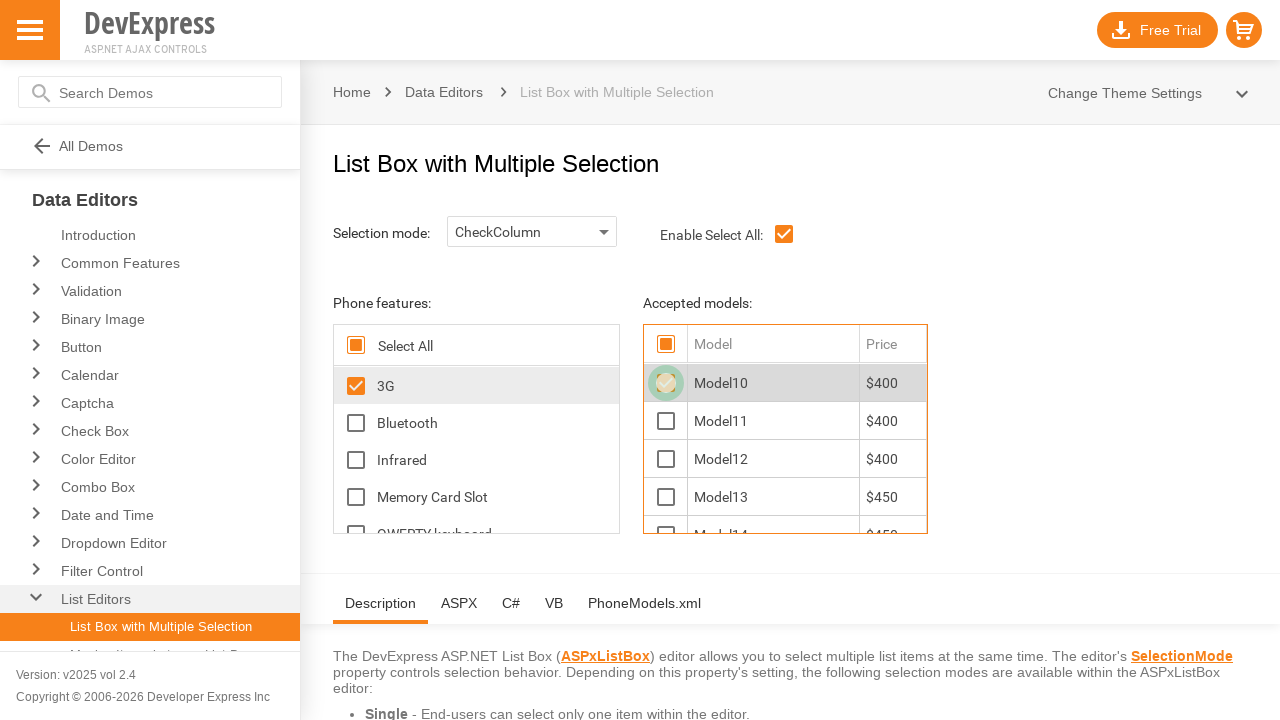

Clicked on the bluetooth feature item in the multi-select list at (498, 422) on td#ContentHolder_lbFeatures_LBI1T1
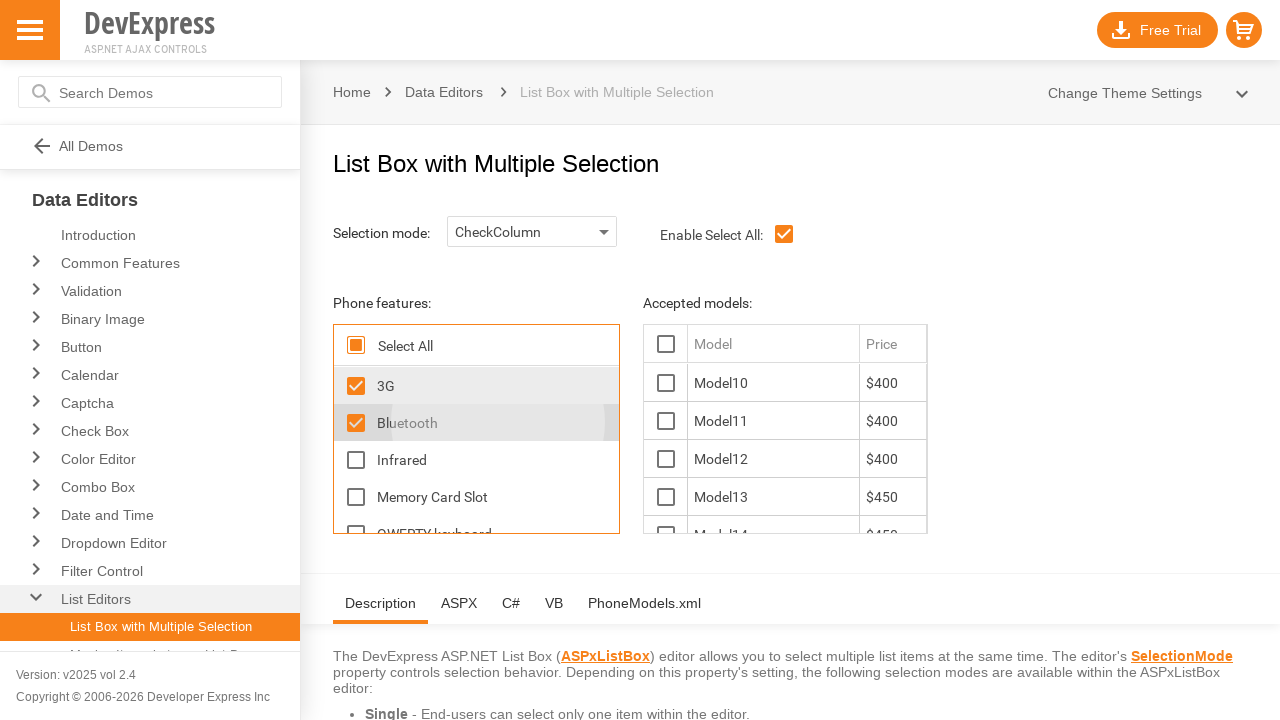

Clicked on the second model item in the multi-select list at (666, 421) on span#ContentHolder_lbModels_11_D
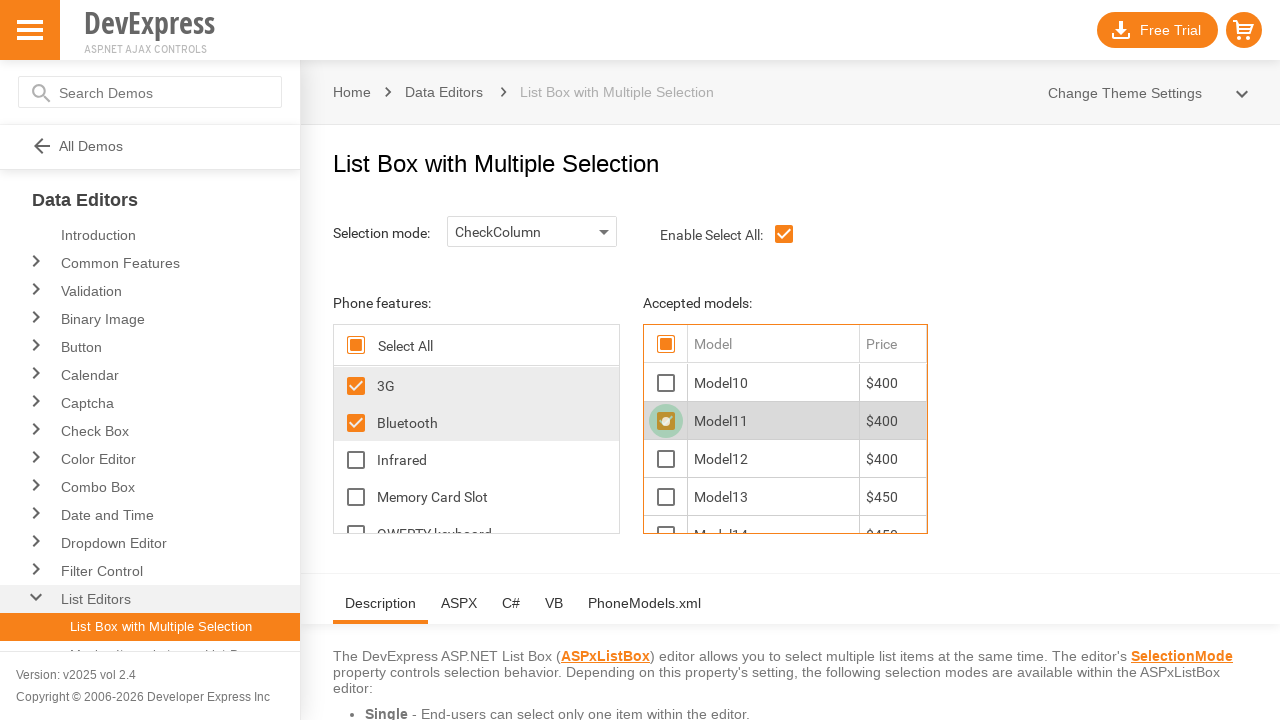

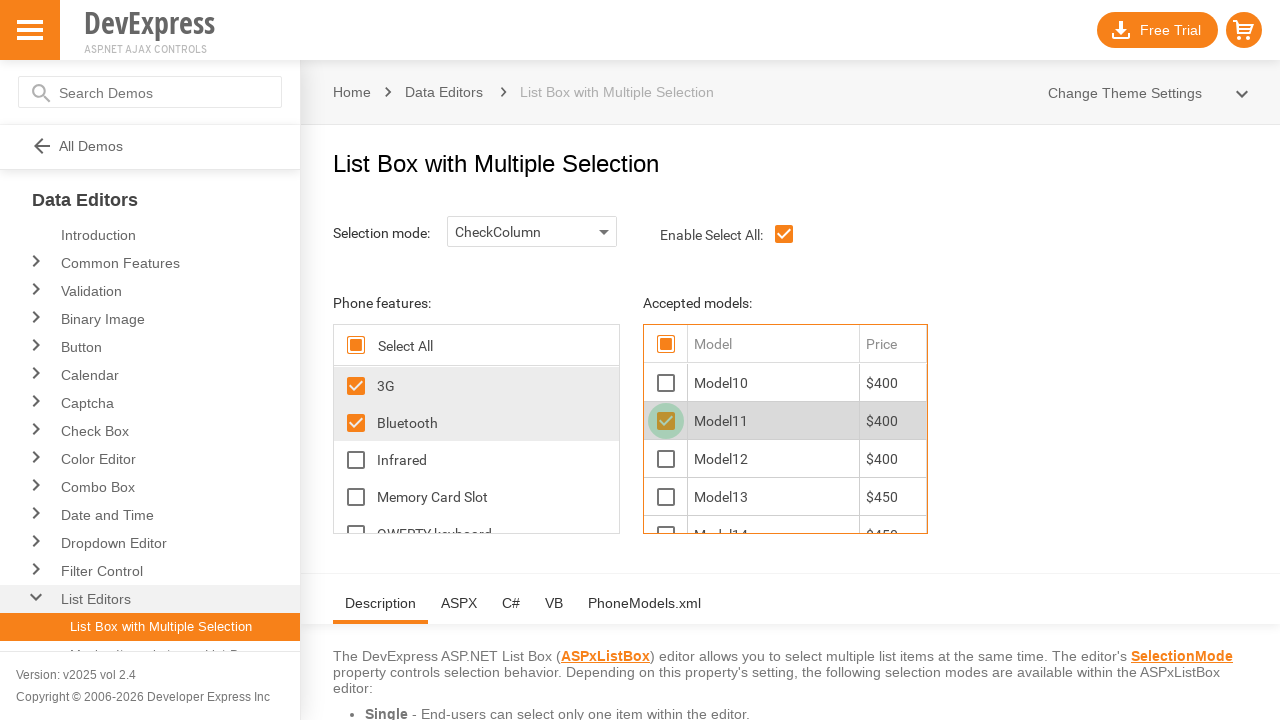